Tests JavaScript prompt dialog by clicking a button that triggers a prompt, entering text, accepting it, and verifying the entered text is displayed

Starting URL: https://automationfc.github.io/basic-form/index.html

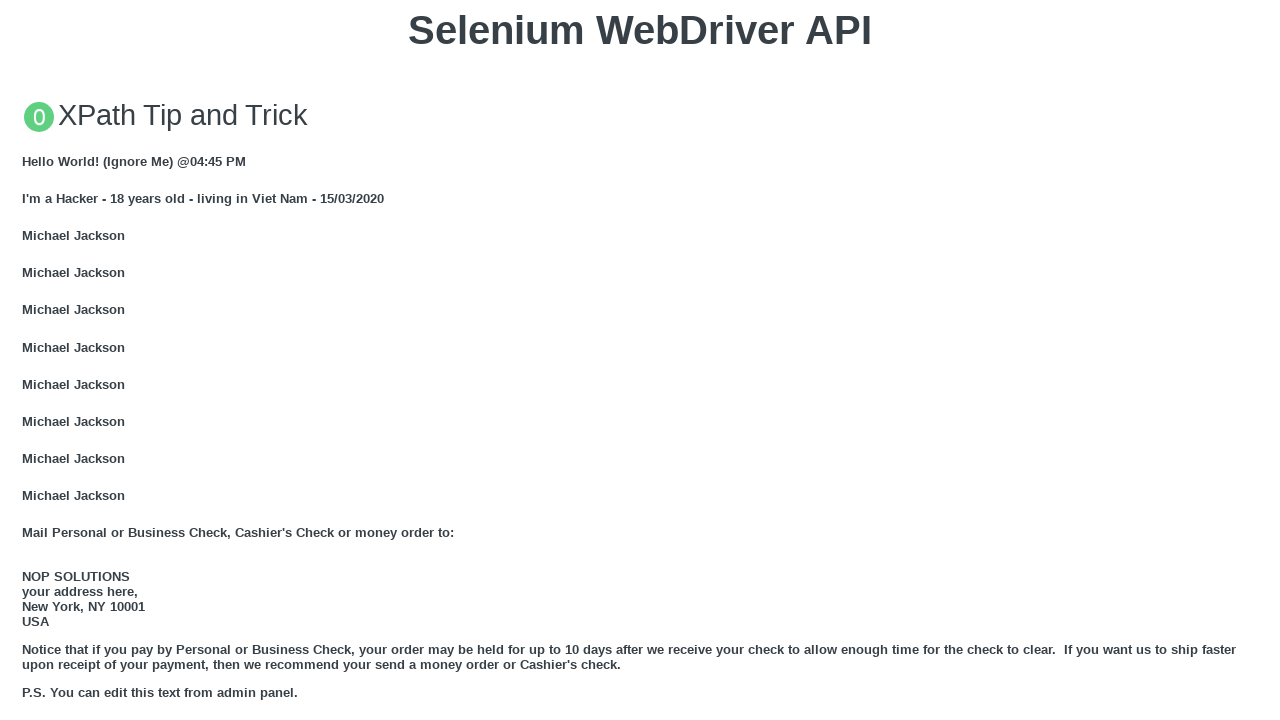

Set up dialog handler to accept prompt with text 'Alert susscessfull'
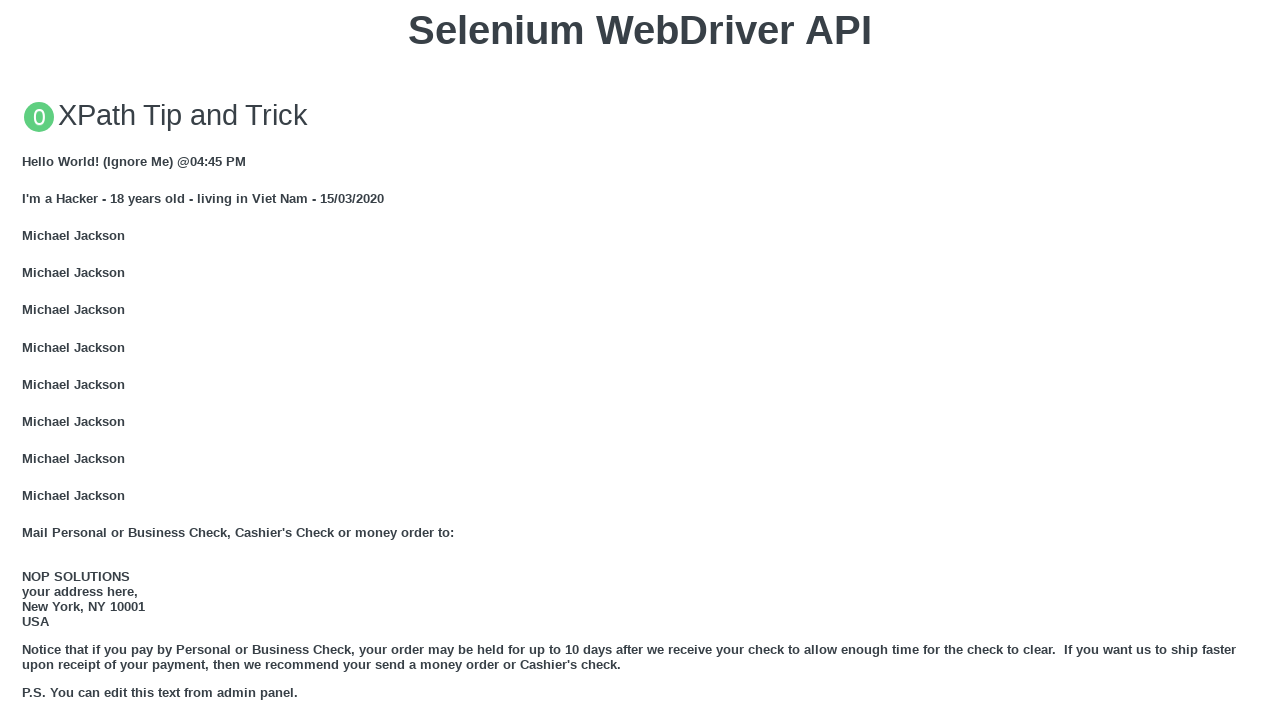

Clicked button to trigger JavaScript prompt dialog at (640, 360) on xpath=//button[text()='Click for JS Prompt']
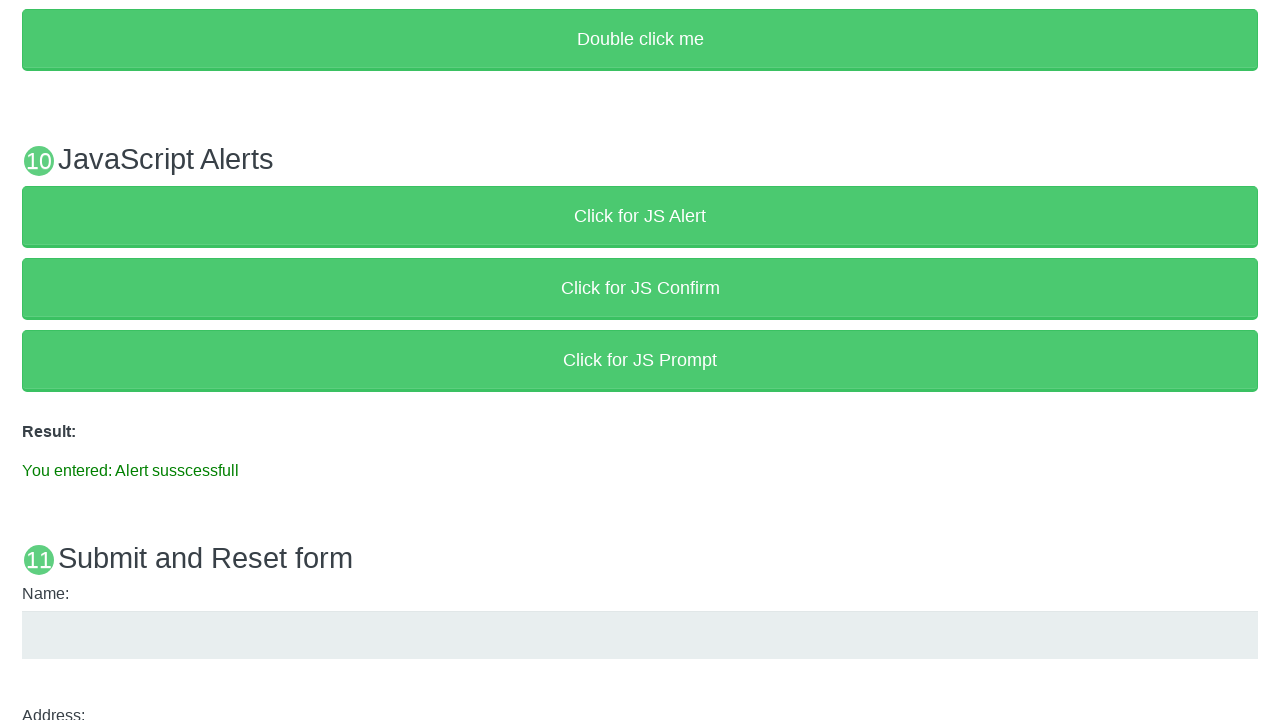

Waited for result element to appear
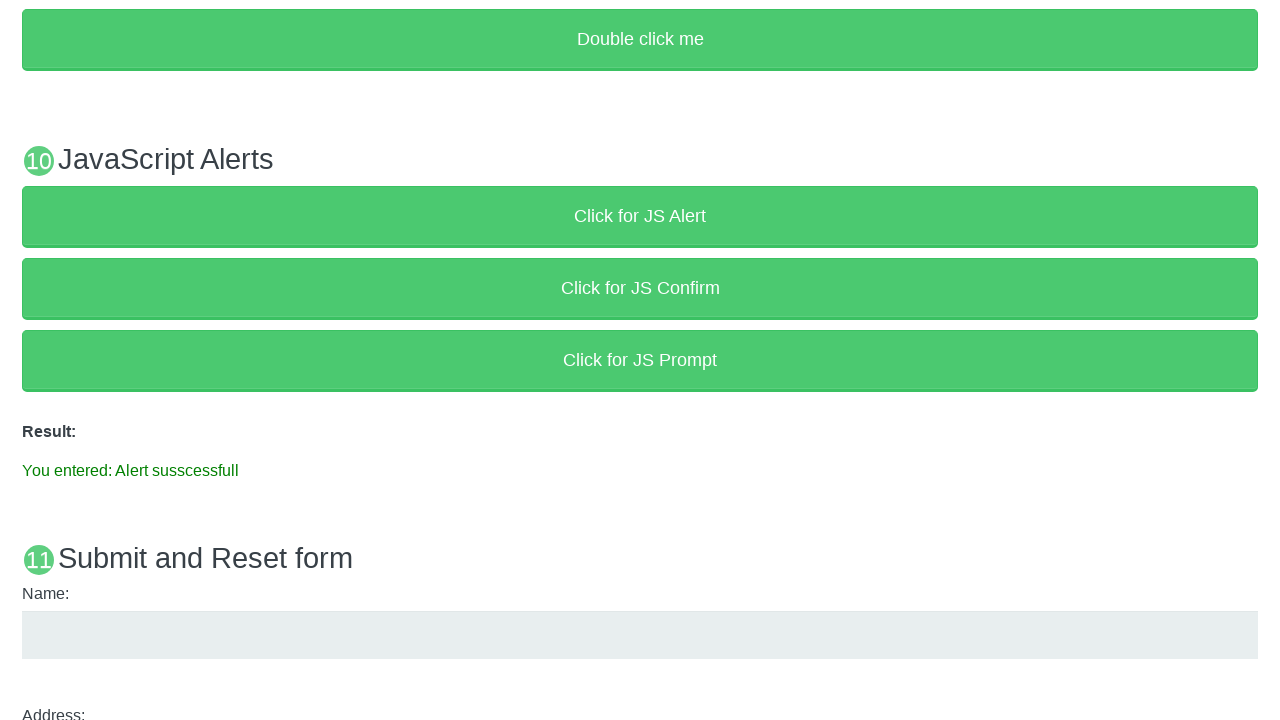

Retrieved result text from page
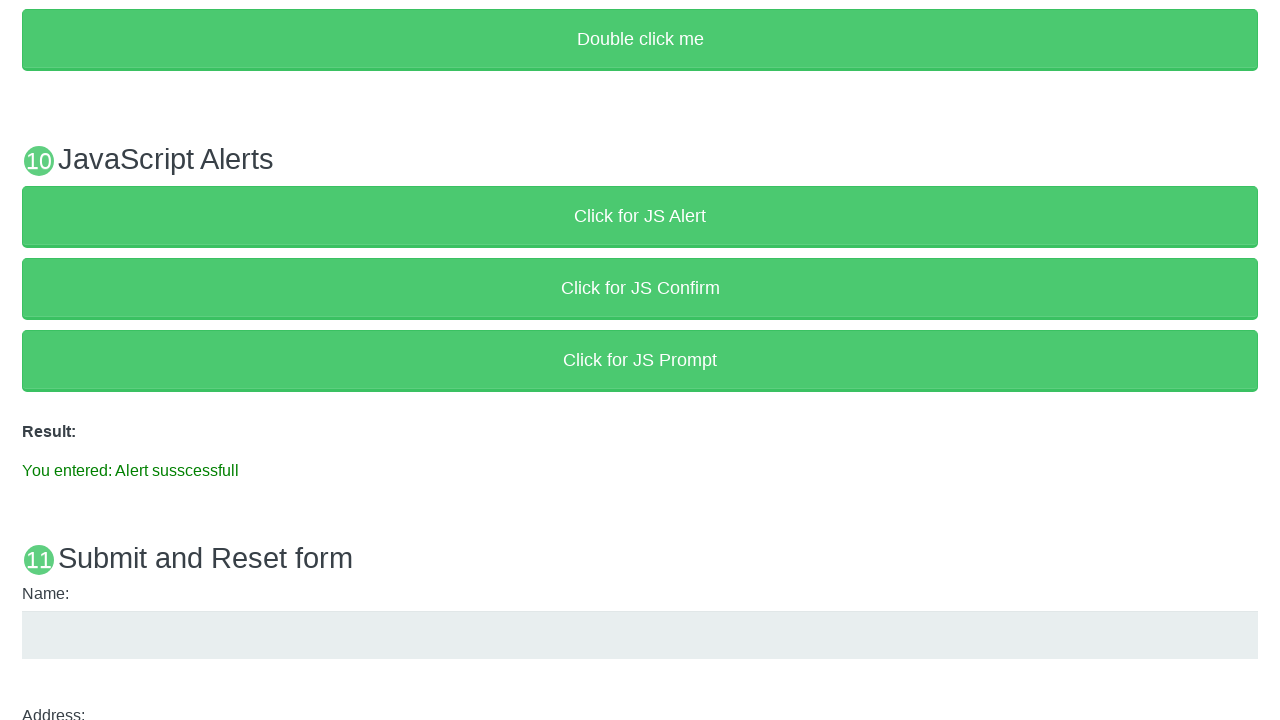

Verified that result text matches expected value 'You entered: Alert susscessfull'
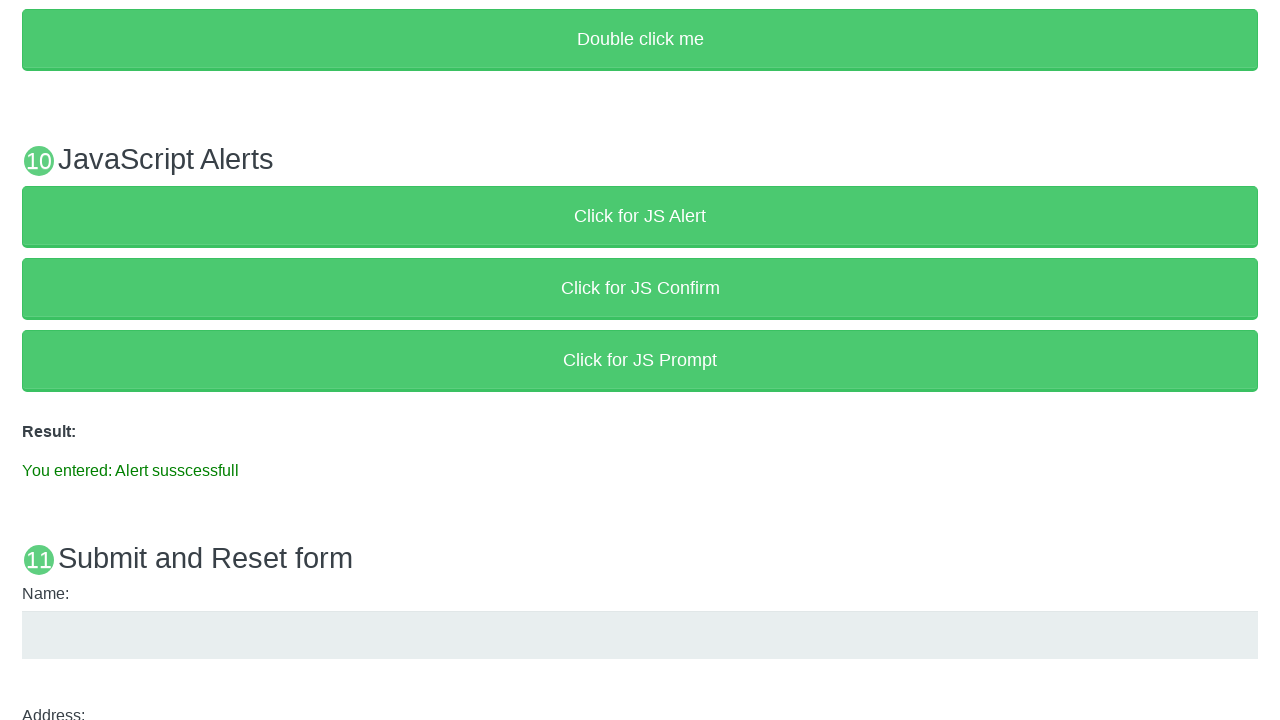

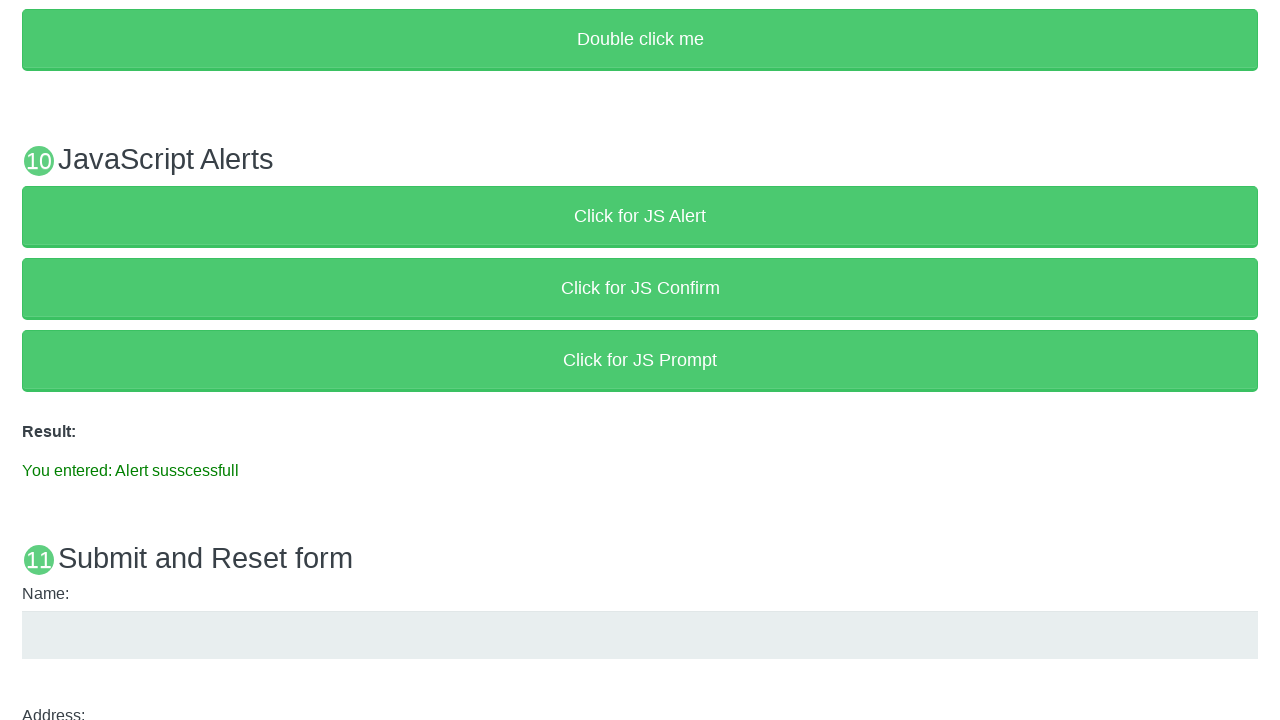